Tests filling the last name field in a practice form

Starting URL: https://demoqa.com/automation-practice-form

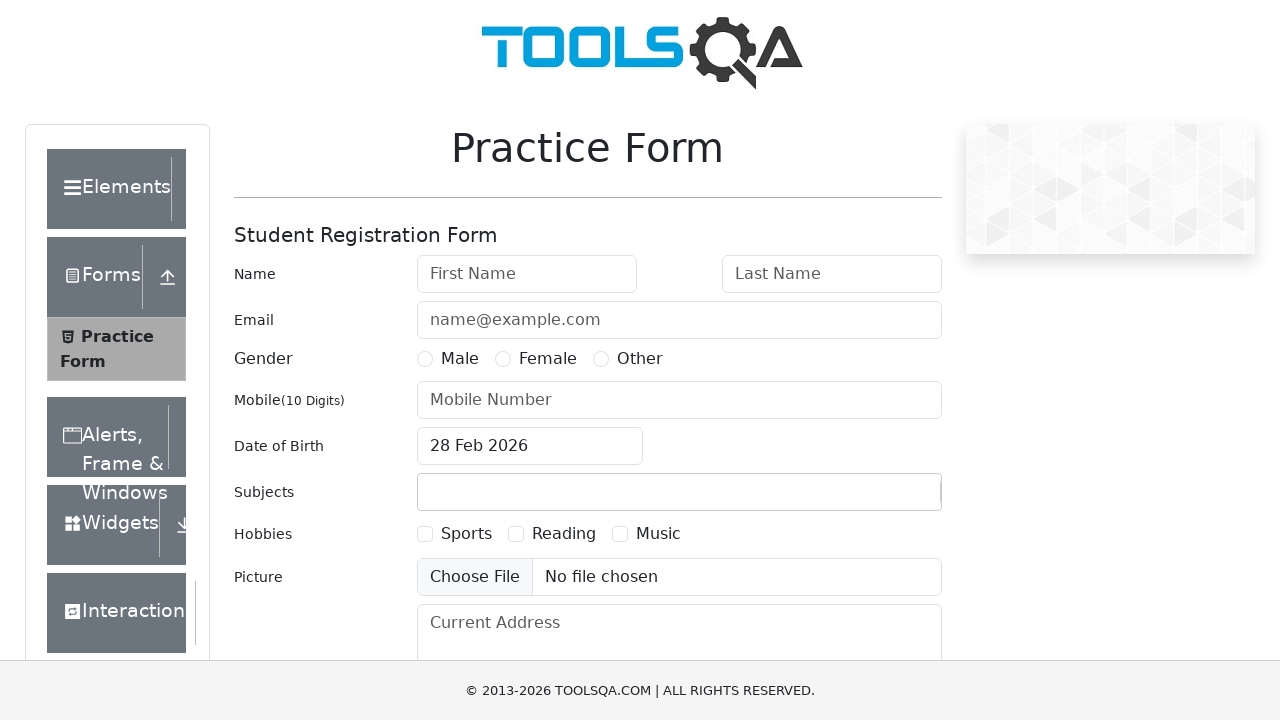

Filled last name field with 'Mustermann' on #lastName
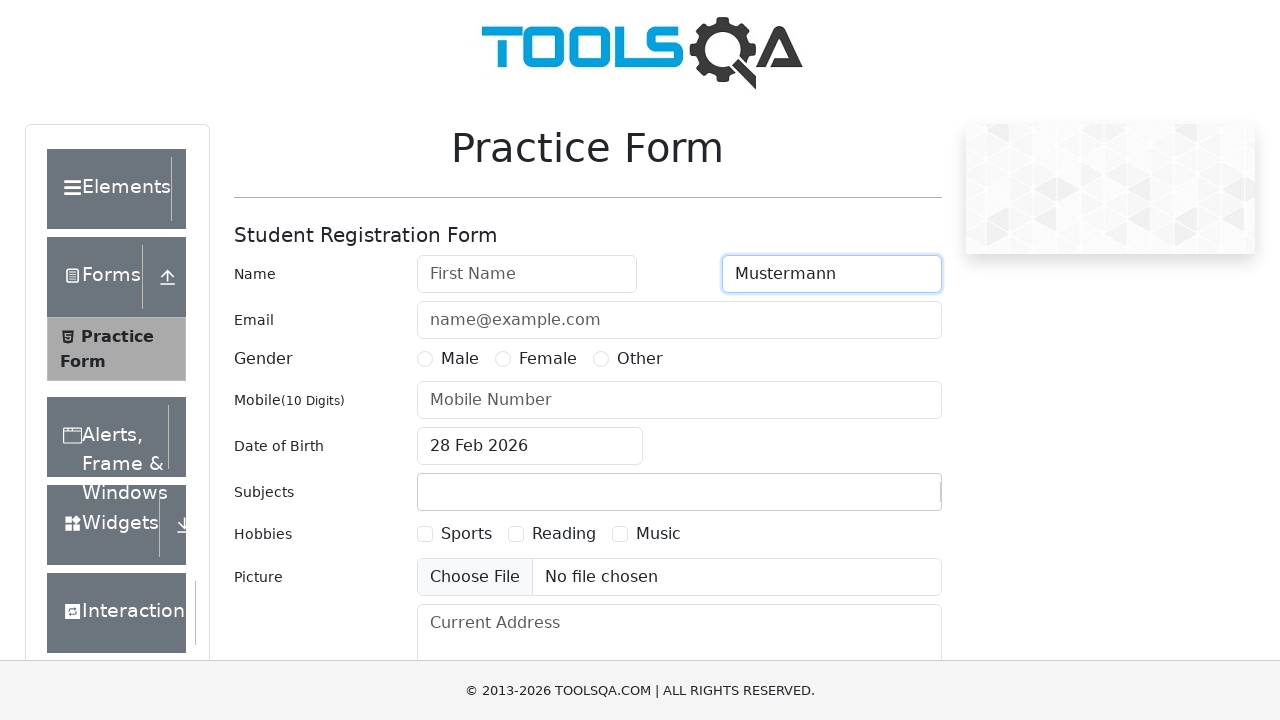

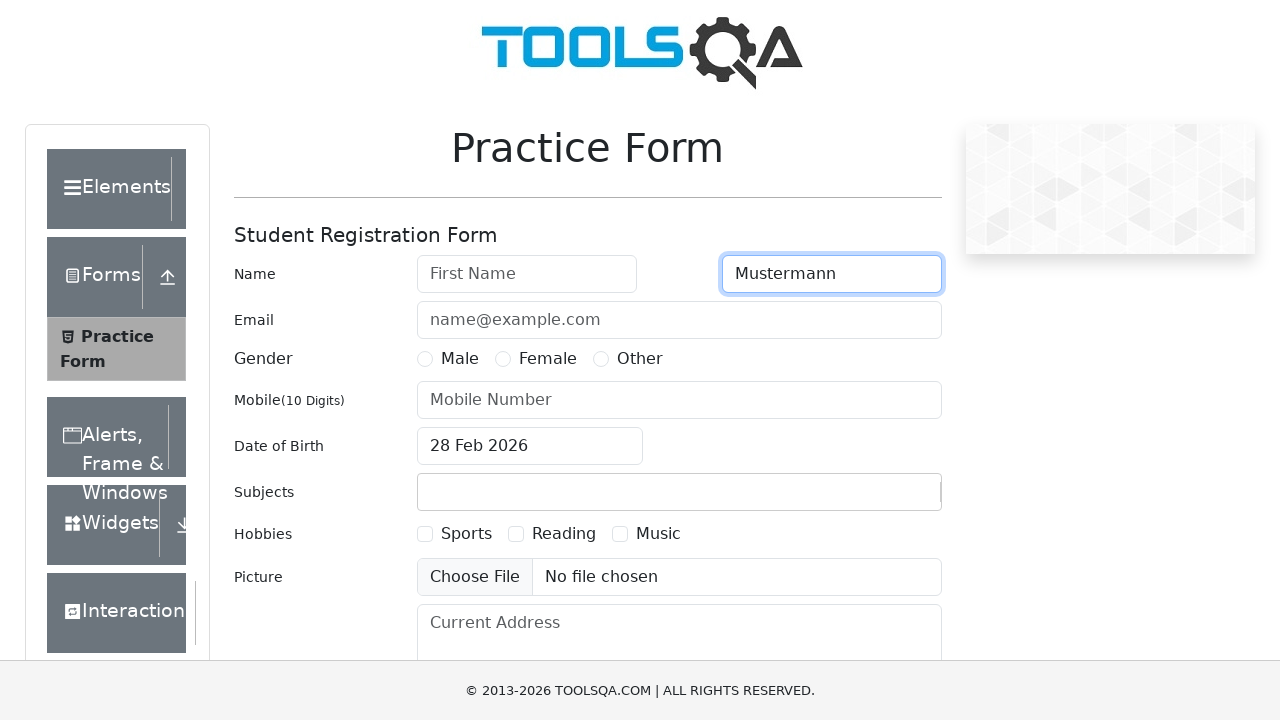